Tests a practice form by checking a checkbox, selecting radio button and dropdown options, filling password, submitting the form, then navigating to shop and adding a product to cart

Starting URL: https://rahulshettyacademy.com/angularpractice/

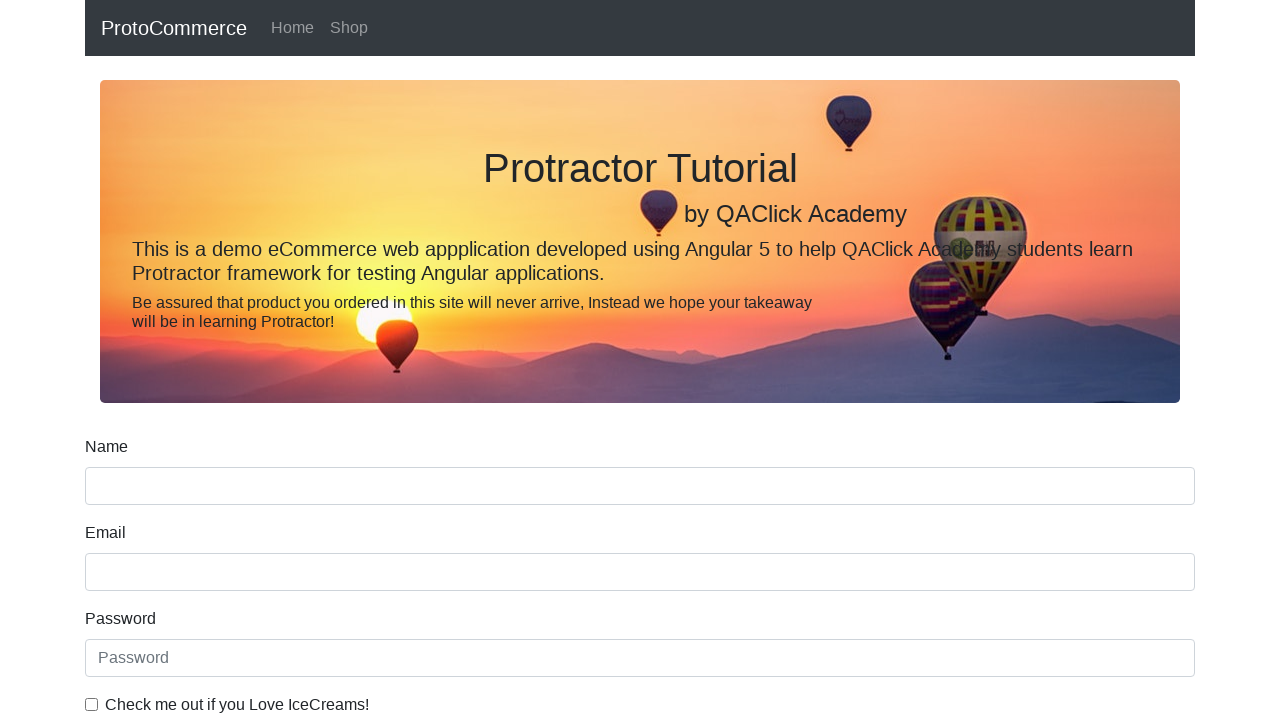

Checked the ice cream checkbox at (92, 704) on internal:label="Check me out if you Love IceCreams!"i
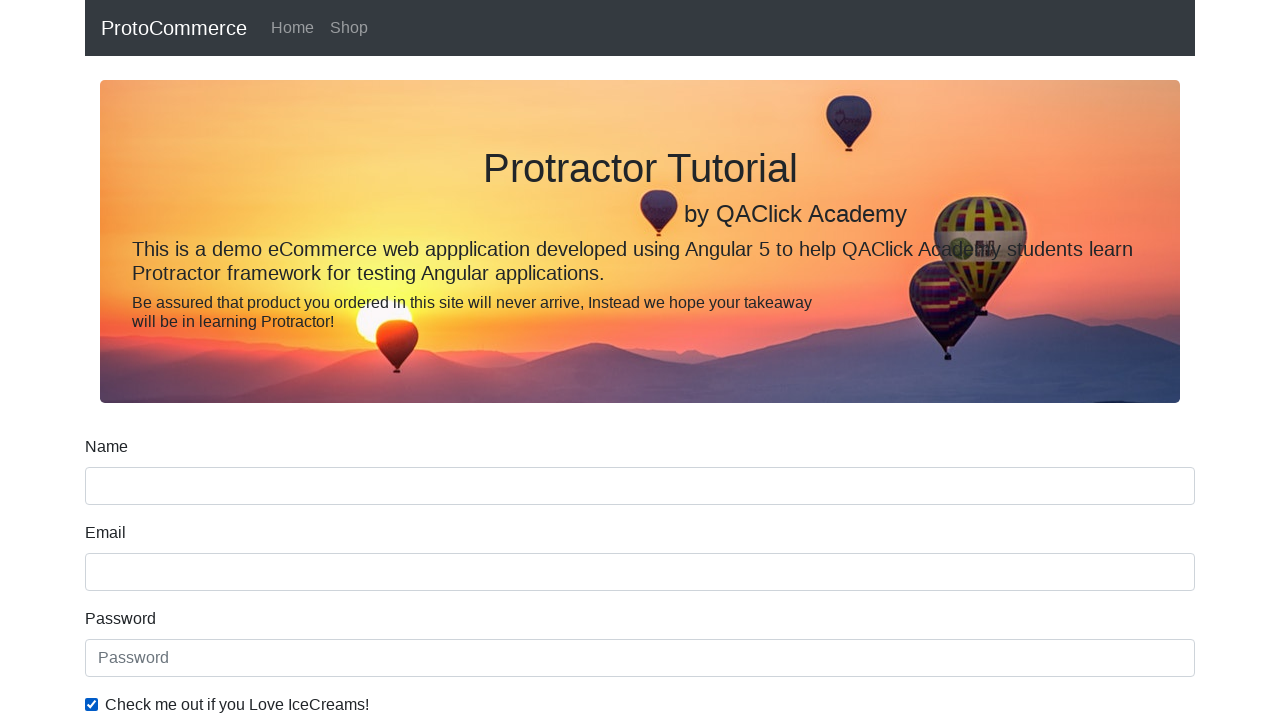

Selected 'Employed' radio button at (326, 360) on internal:label="Employed"i
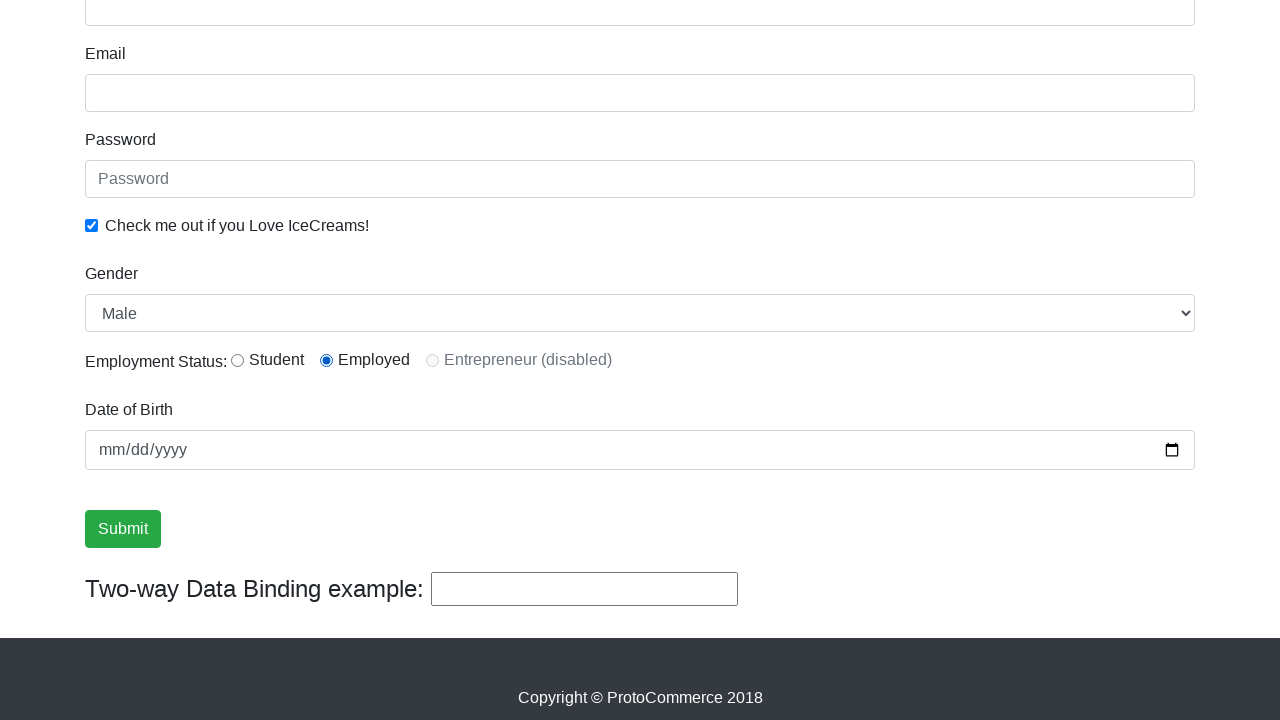

Selected 'Female' from Gender dropdown on internal:label="Gender"i
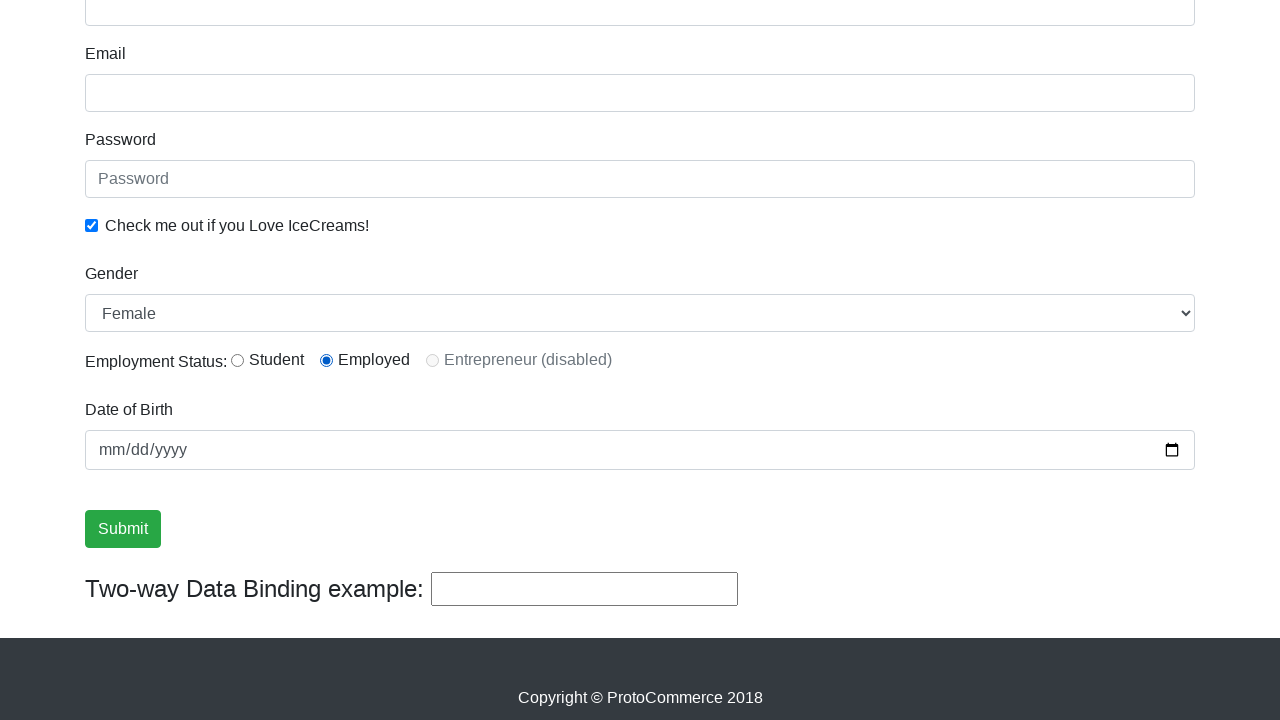

Filled password field with 'abc123' on internal:attr=[placeholder="Password"i]
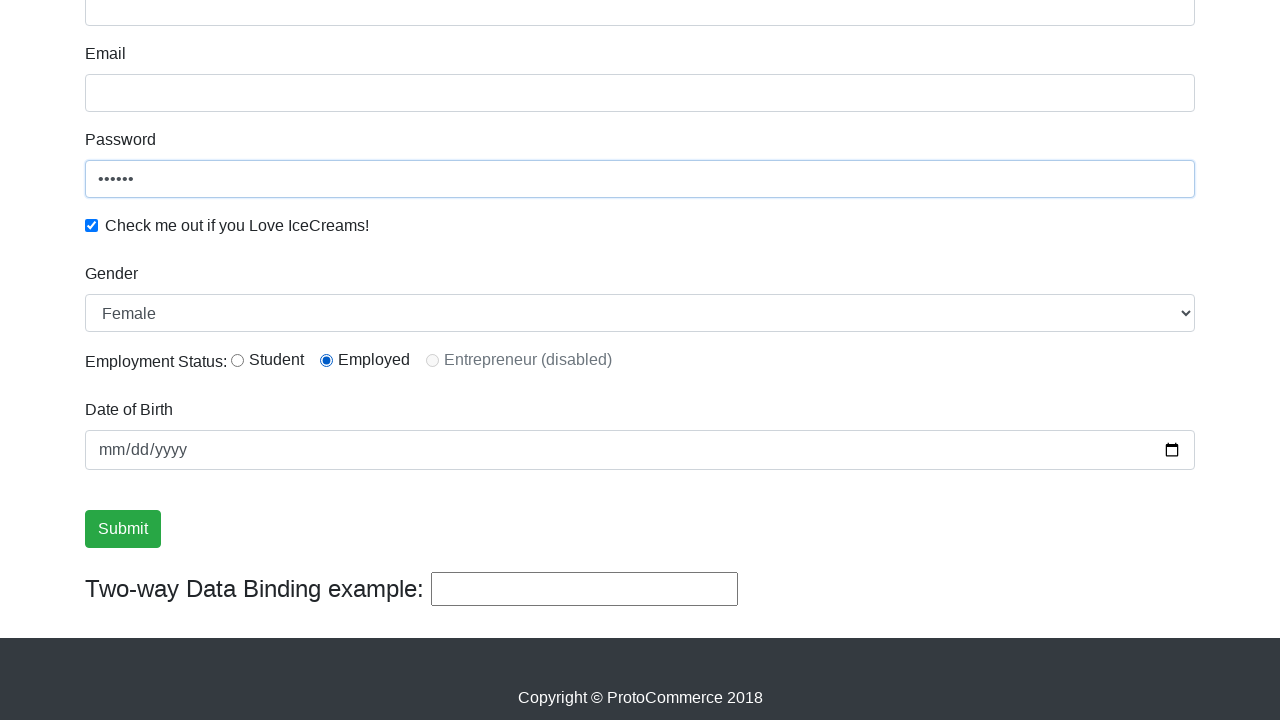

Clicked Submit button to submit the form at (123, 529) on internal:role=button[name="Submit"i]
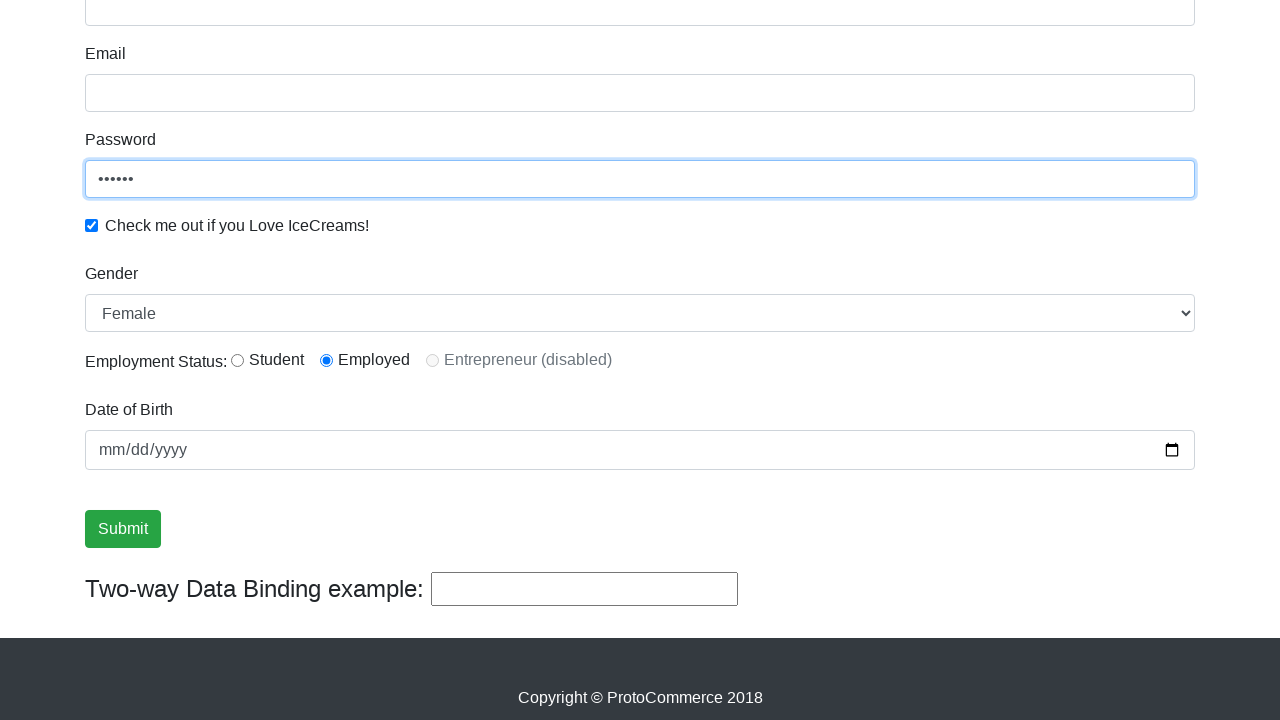

Verified success message is visible
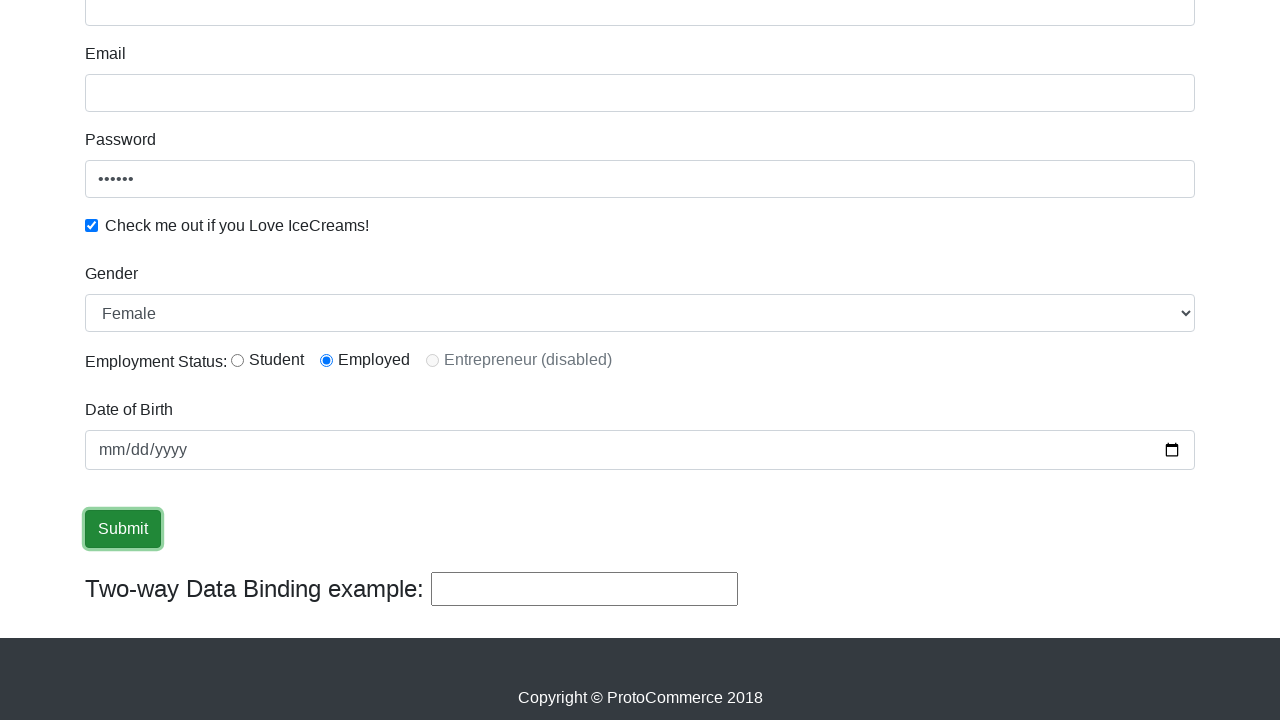

Clicked on Shop link to navigate to shop page at (349, 28) on internal:role=link[name="Shop"i]
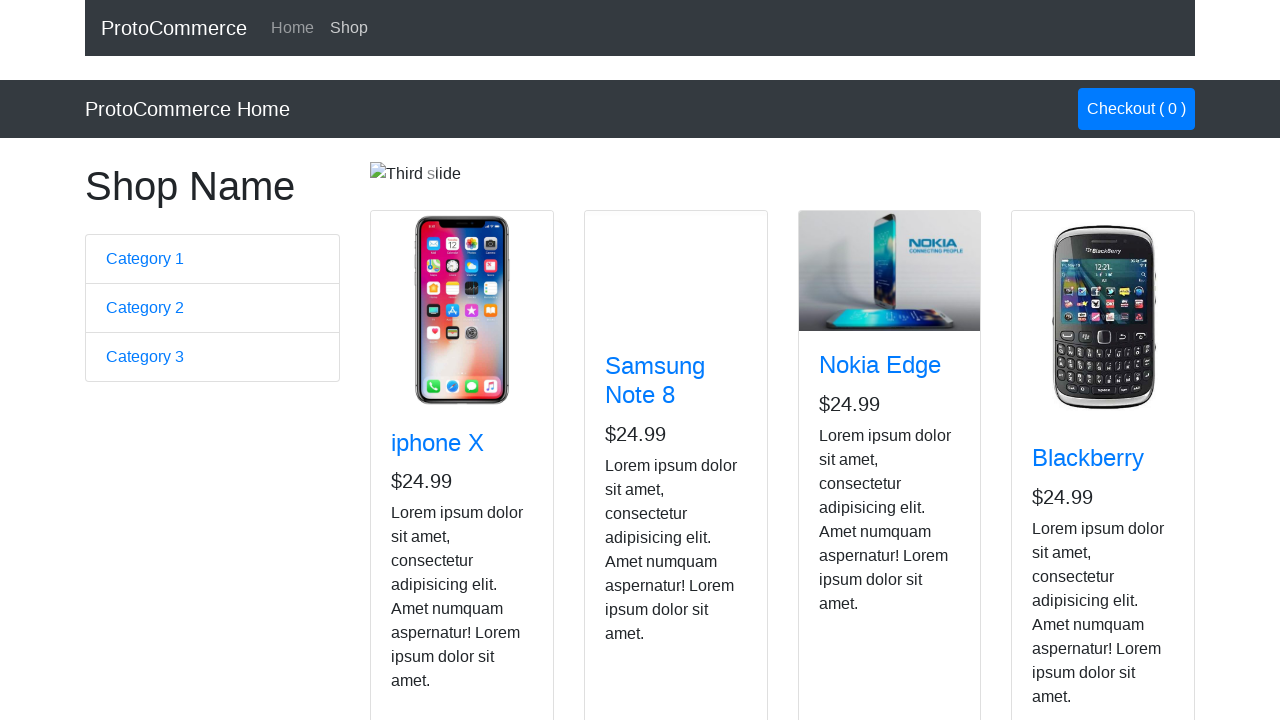

Added Nokia Edge product to cart at (854, 528) on app-card >> internal:has-text="Nokia Edge"i >> internal:role=button
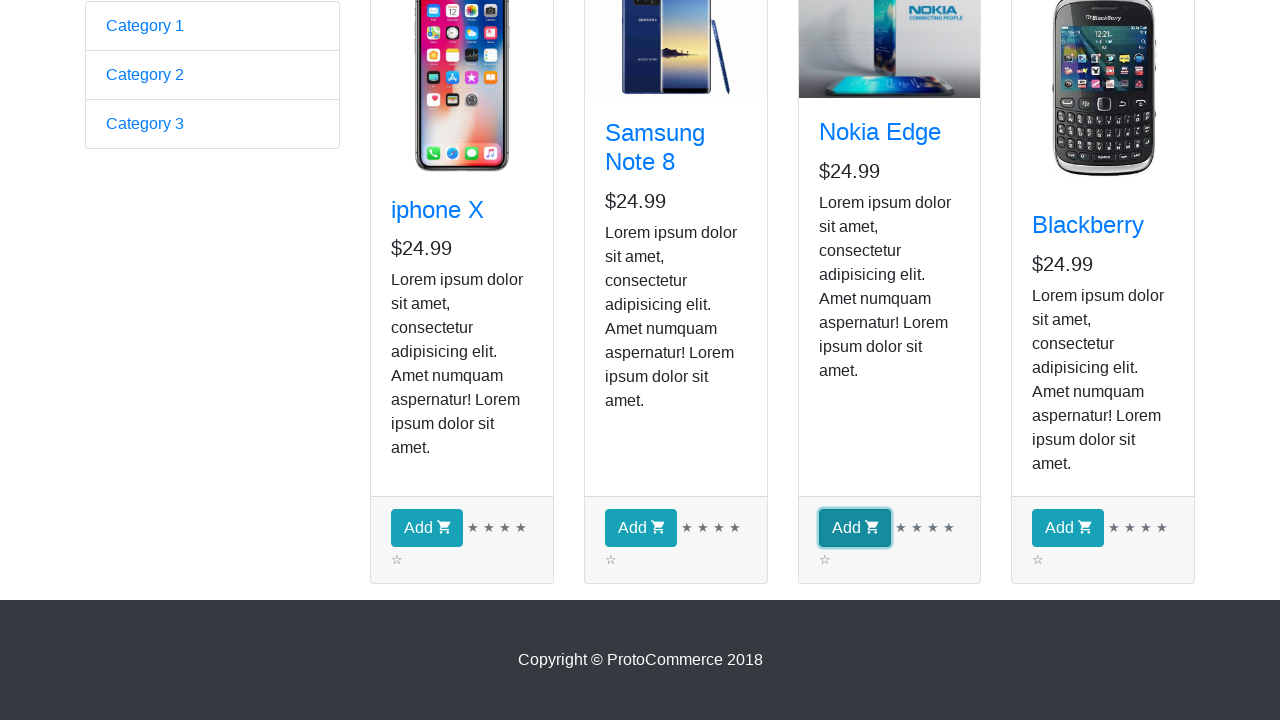

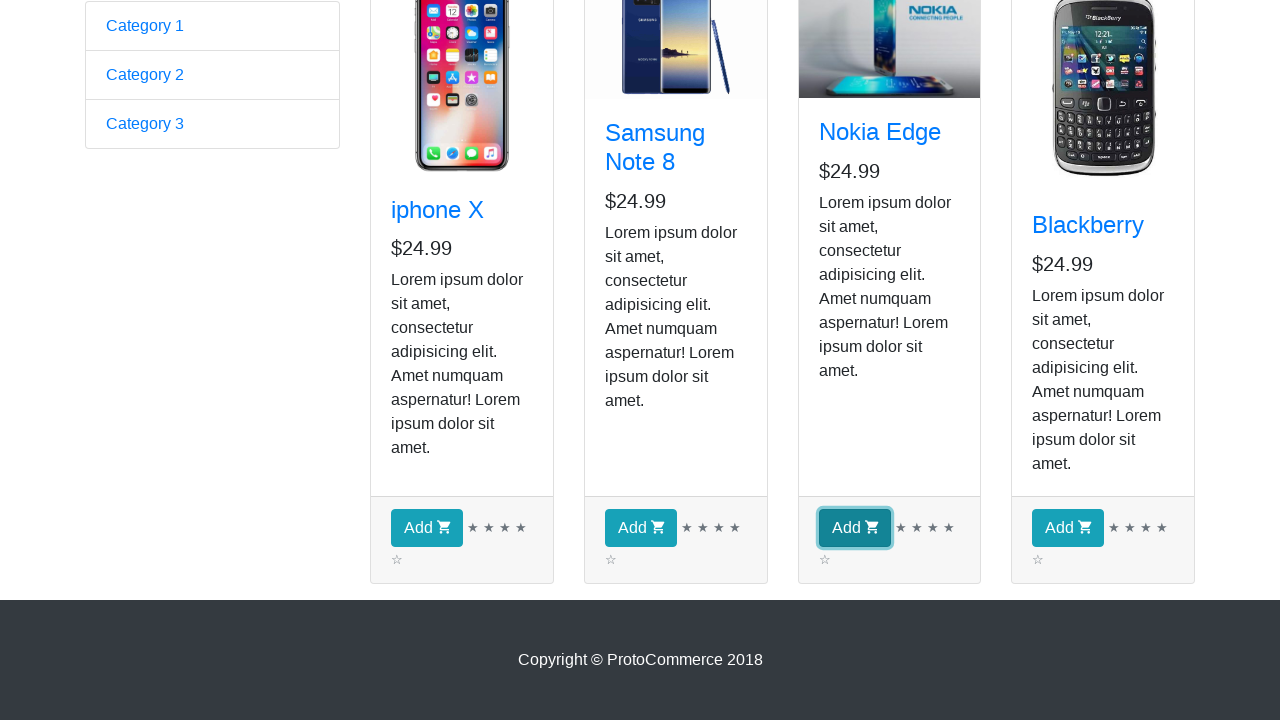